Tests browser window handling by clicking a button that opens a new tab, then switching to the new window and clicking the contact menu link.

Starting URL: http://demo.automationtesting.in/Windows.html

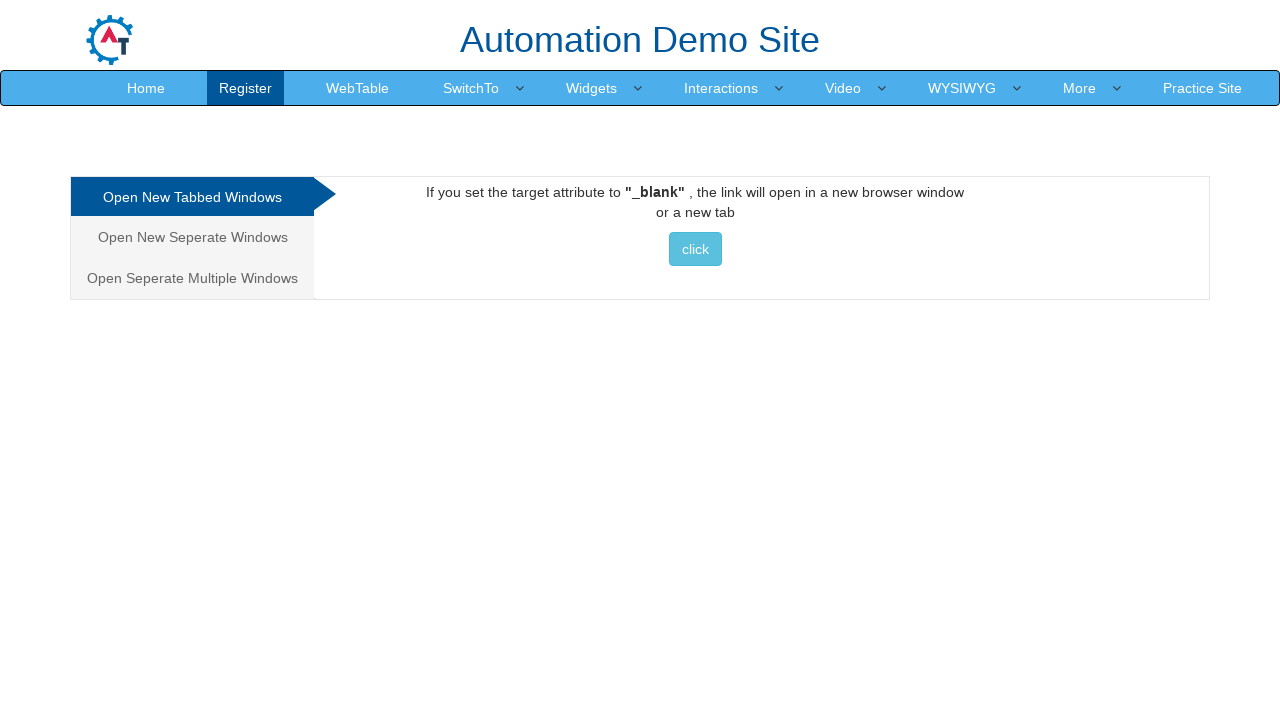

Clicked button to open new tab at (695, 249) on xpath=//*[@id='Tabbed']/a/button
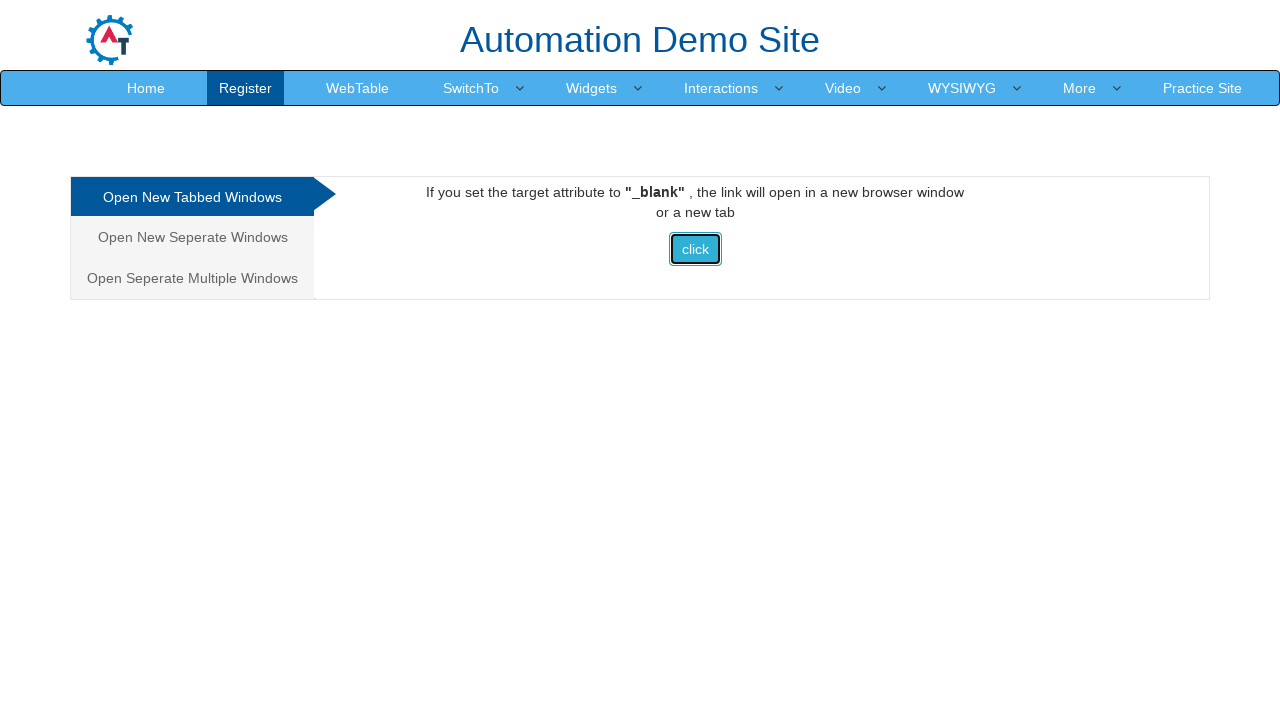

New tab opened and captured at (695, 249) on xpath=//*[@id='Tabbed']/a/button
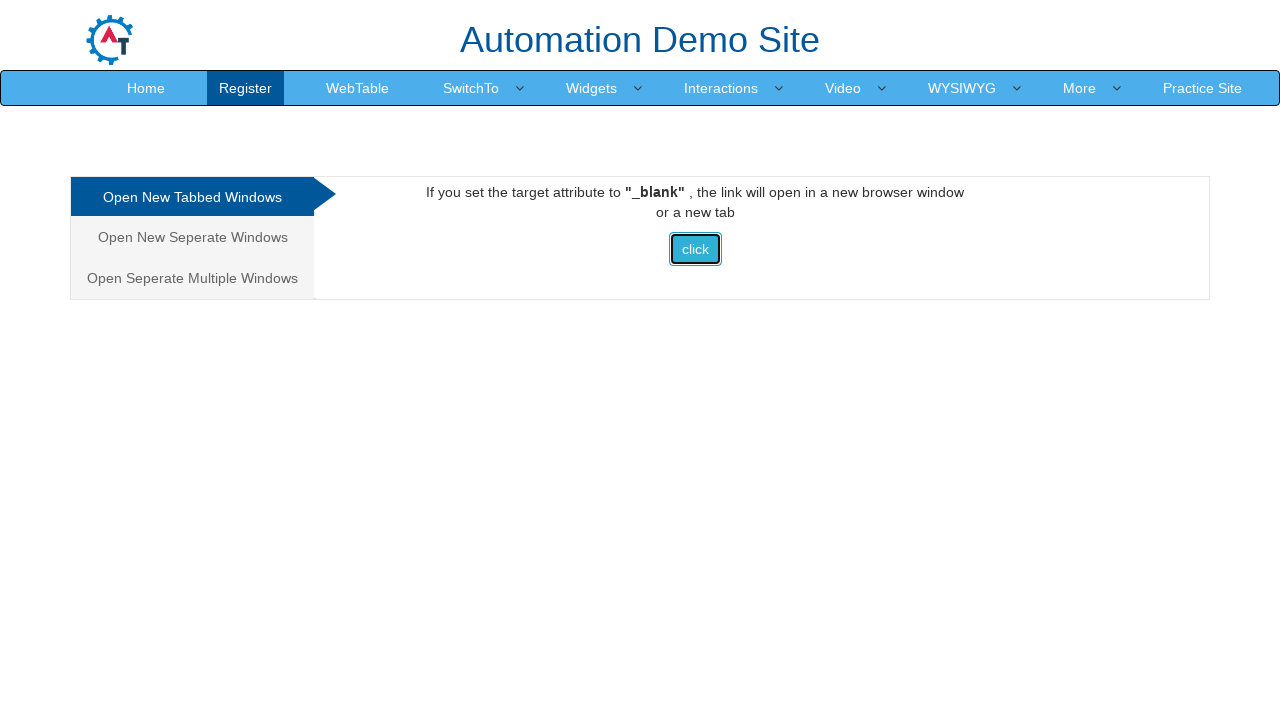

Retrieved new page object
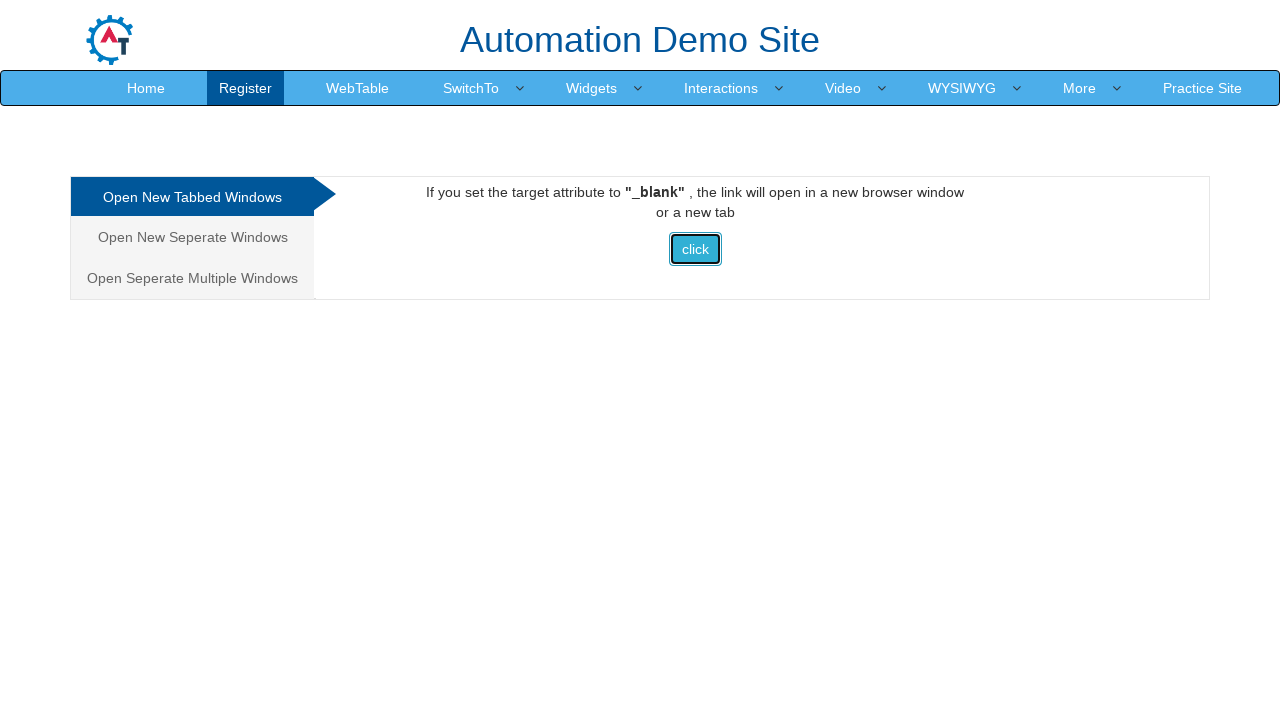

New page fully loaded
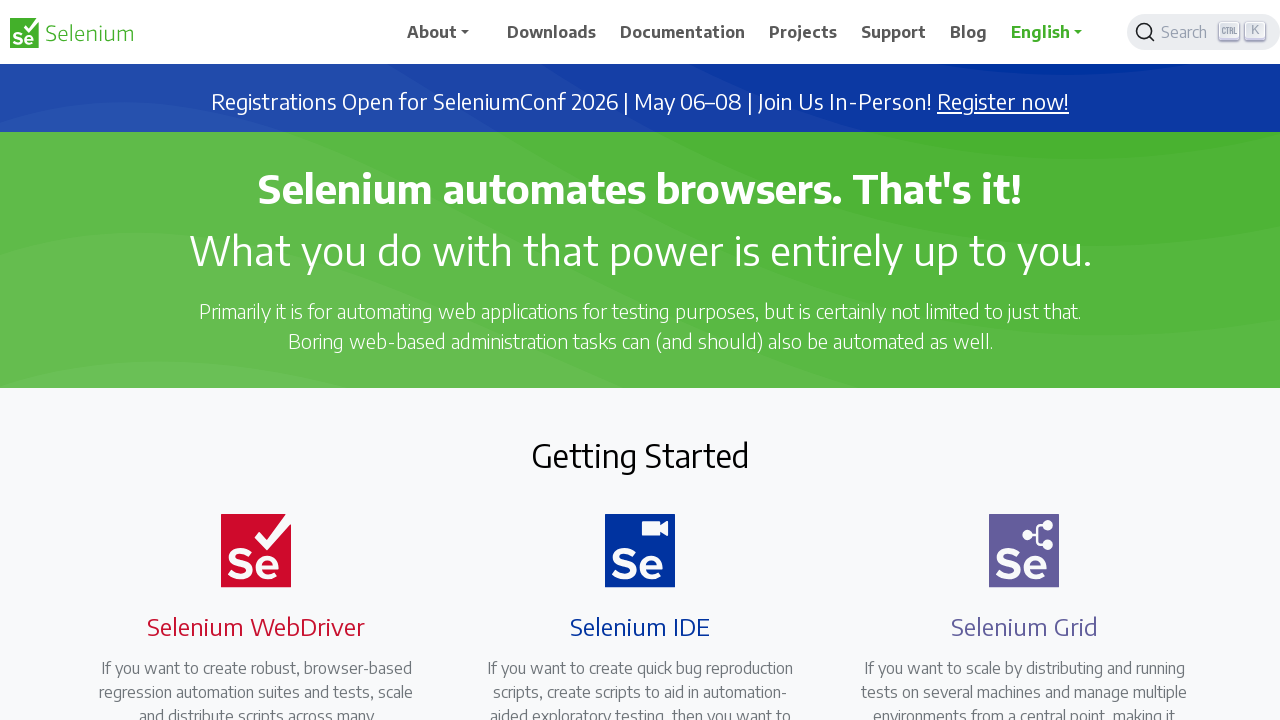

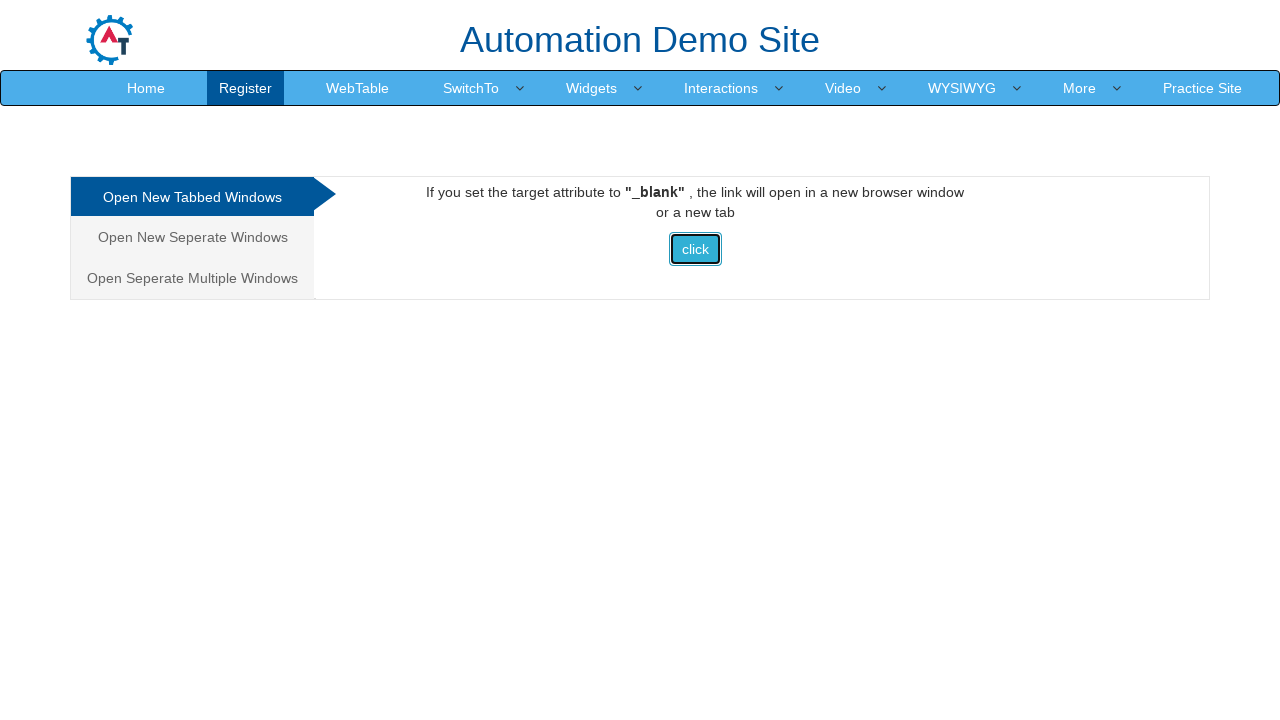